Tests keyboard input functionality by typing various characters and using special keys like space, backspace, arrow keys, and shift combinations in an input field

Starting URL: https://the-internet.herokuapp.com/

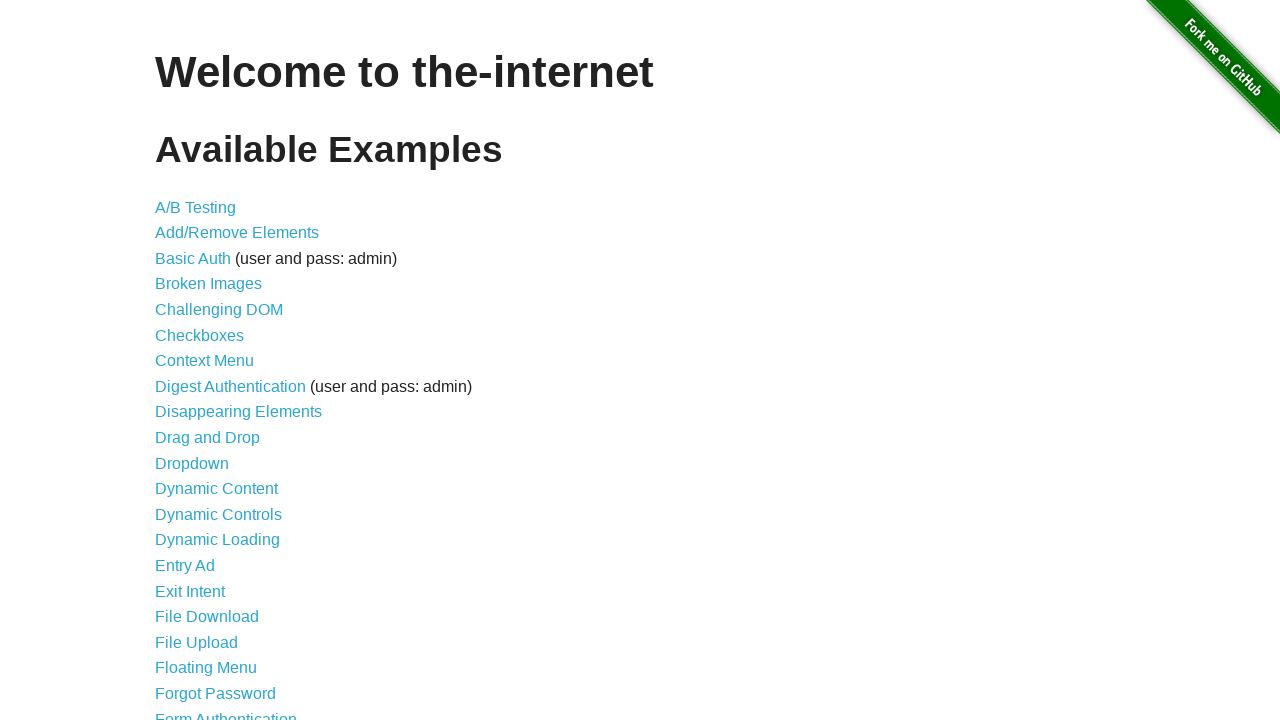

Clicked on Key Presses link at (200, 360) on a:has-text('Key Presses')
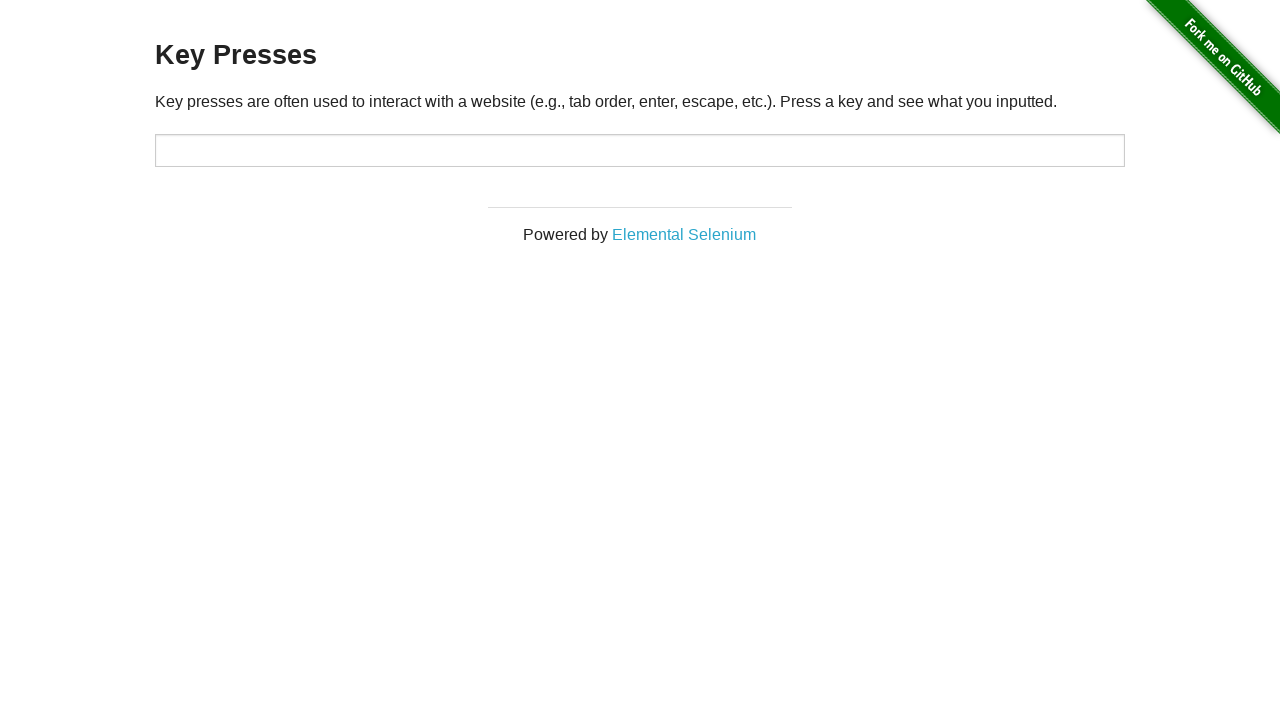

Located the input field with id 'target'
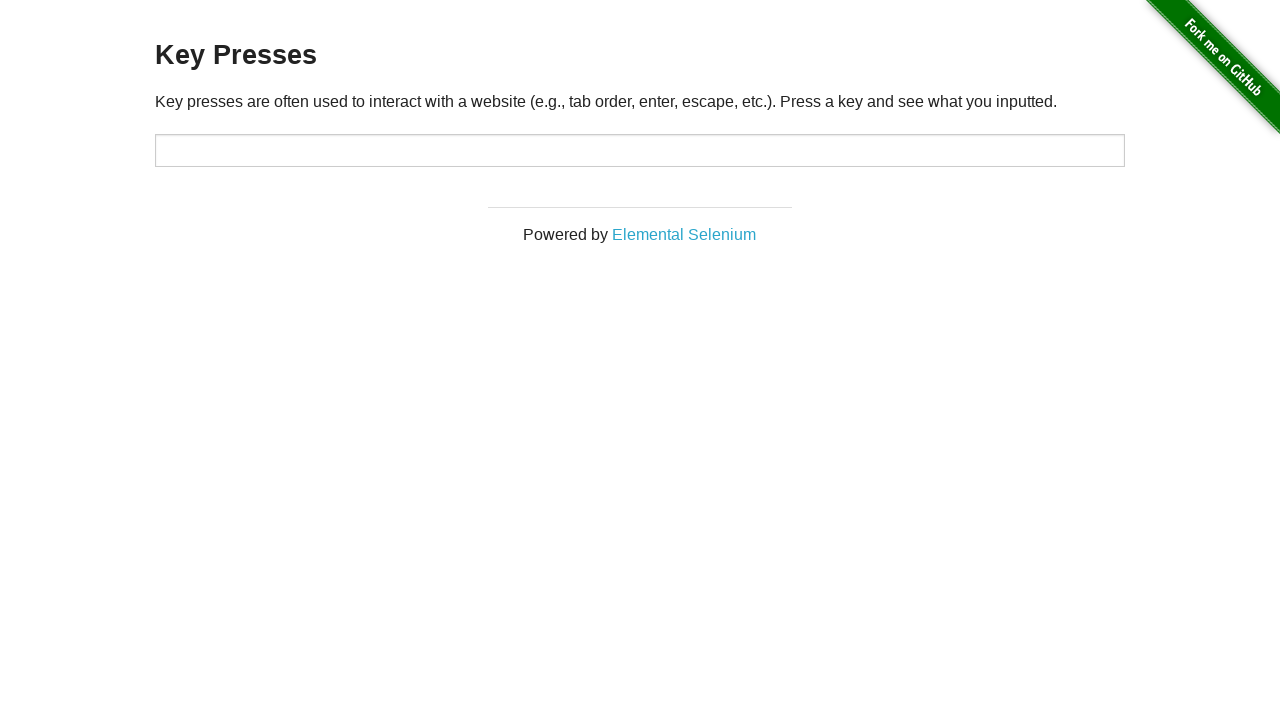

Typed character 'A' in input field on #target
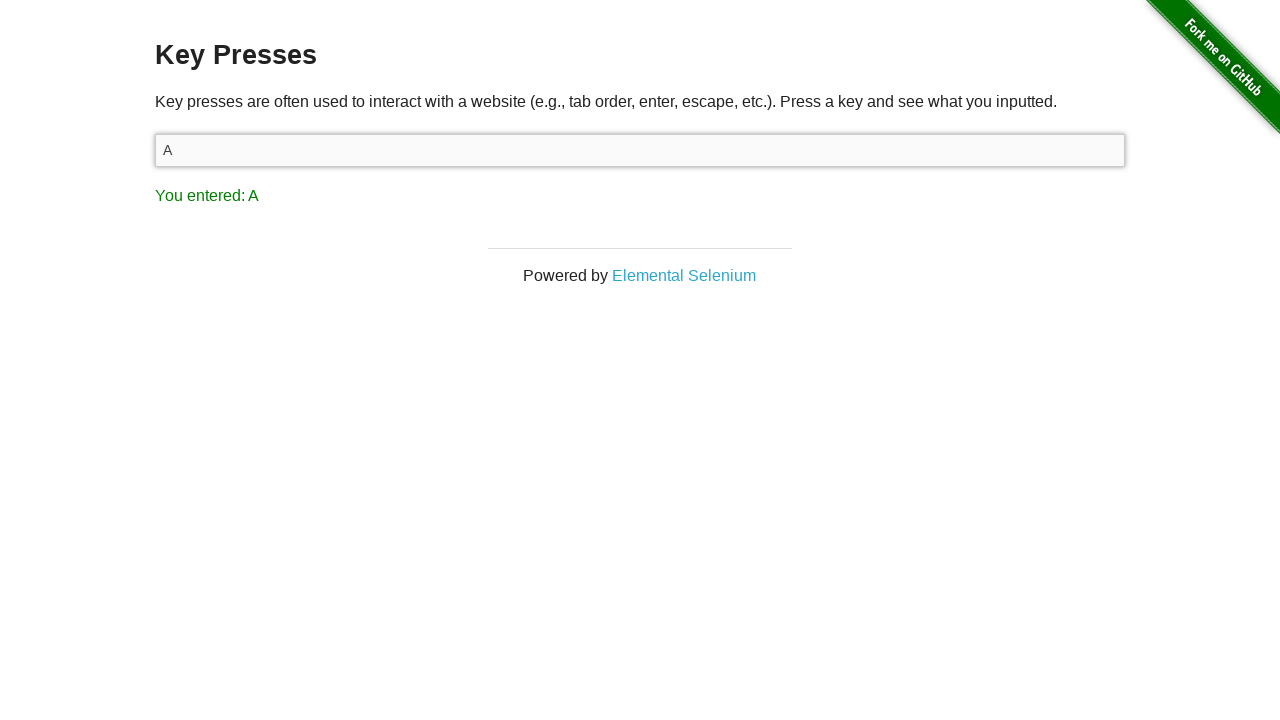

Pressed Space key on #target
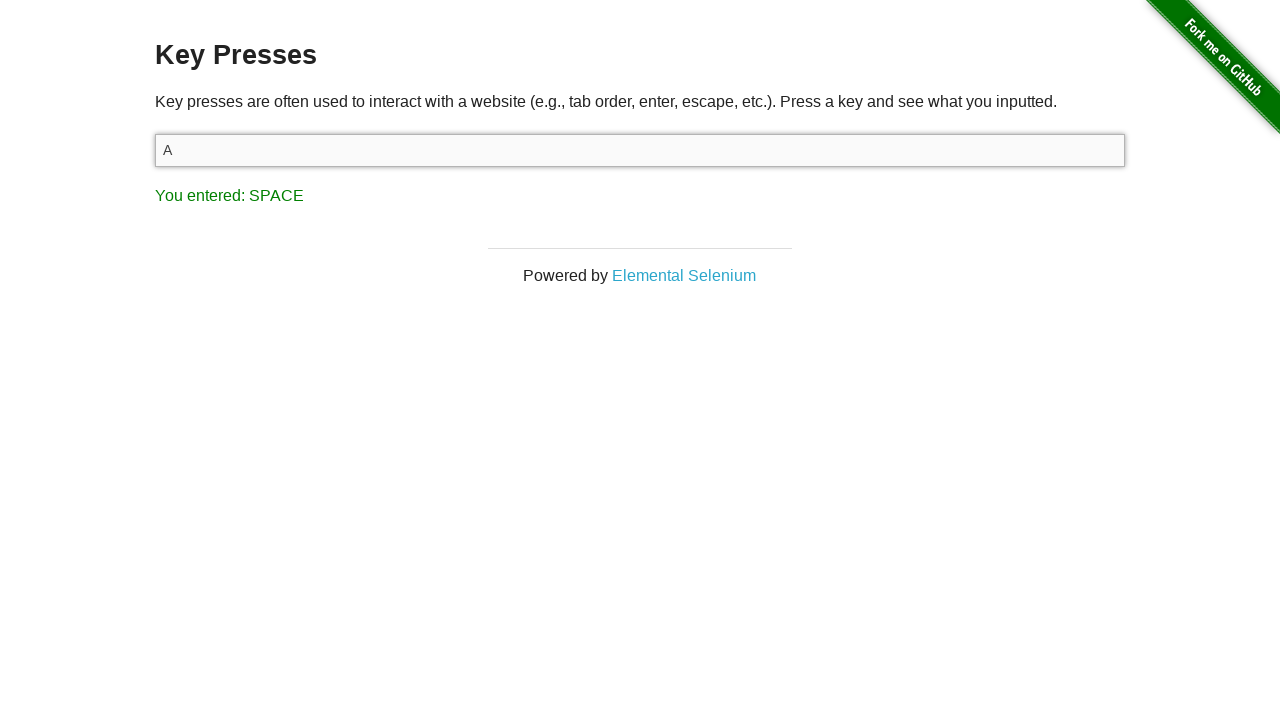

Typed character 'B' in input field on #target
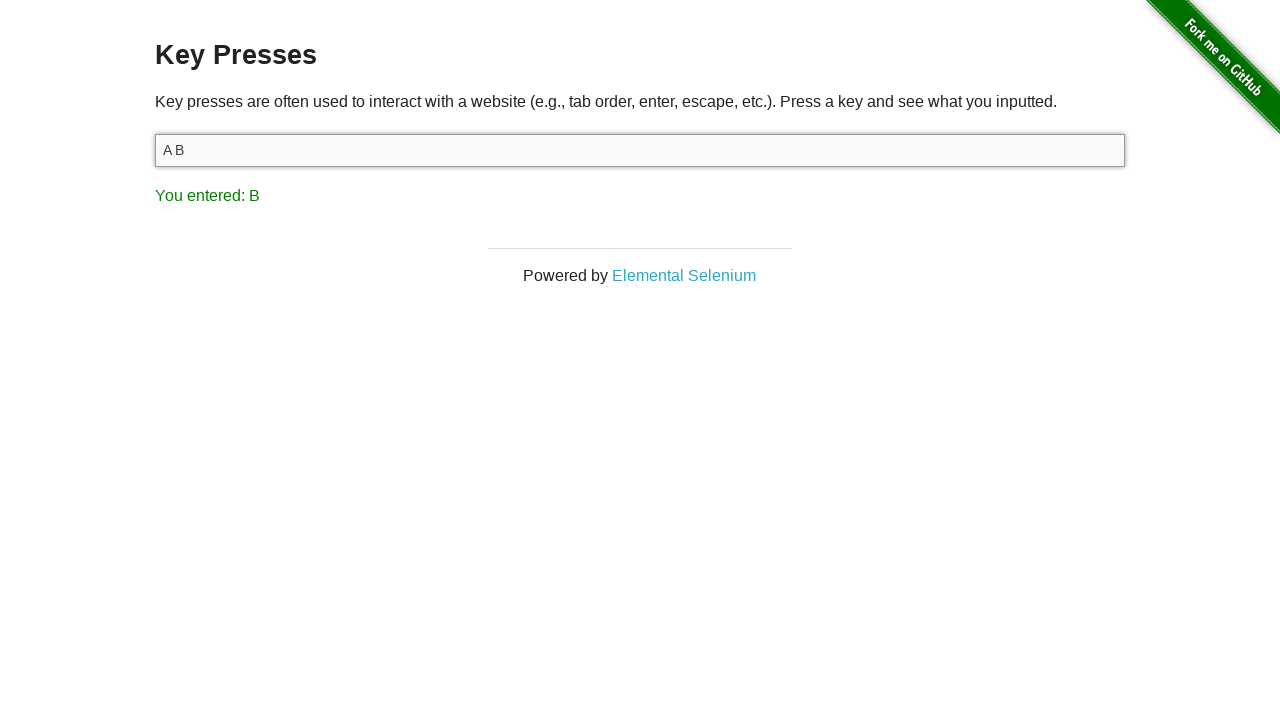

Pressed Backspace key to delete 'B' on #target
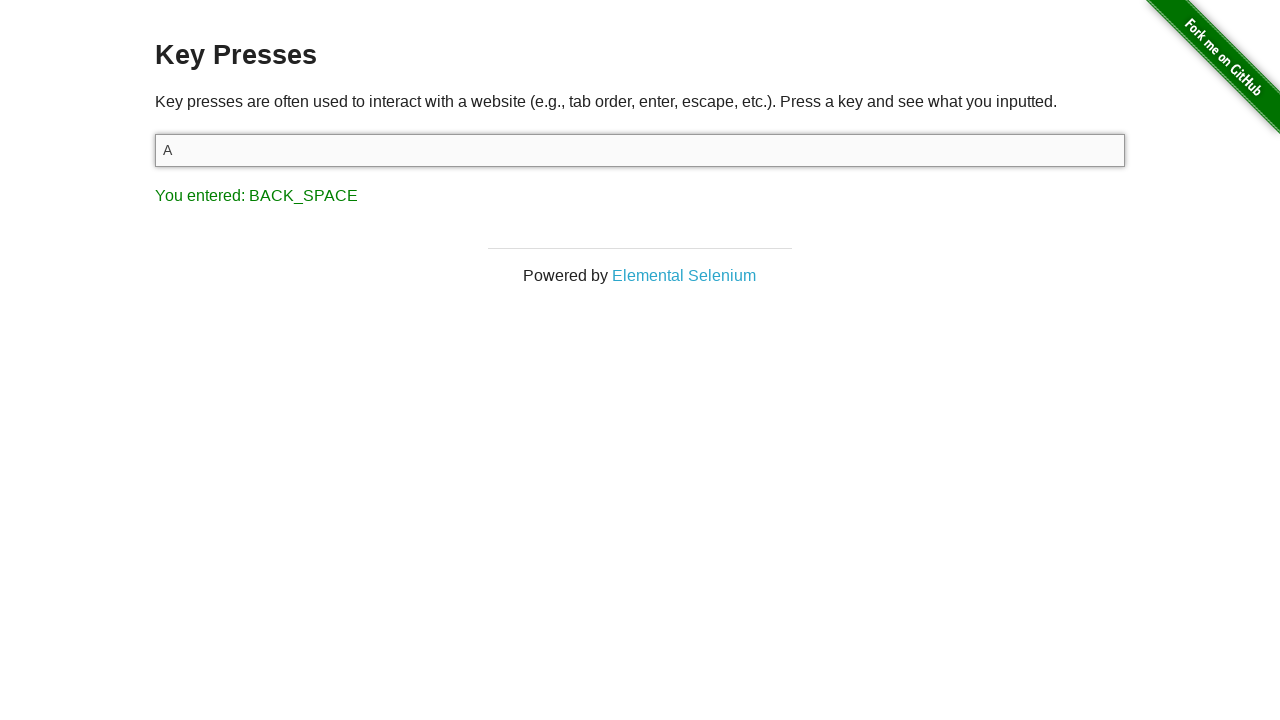

Typed character 'C' in input field on #target
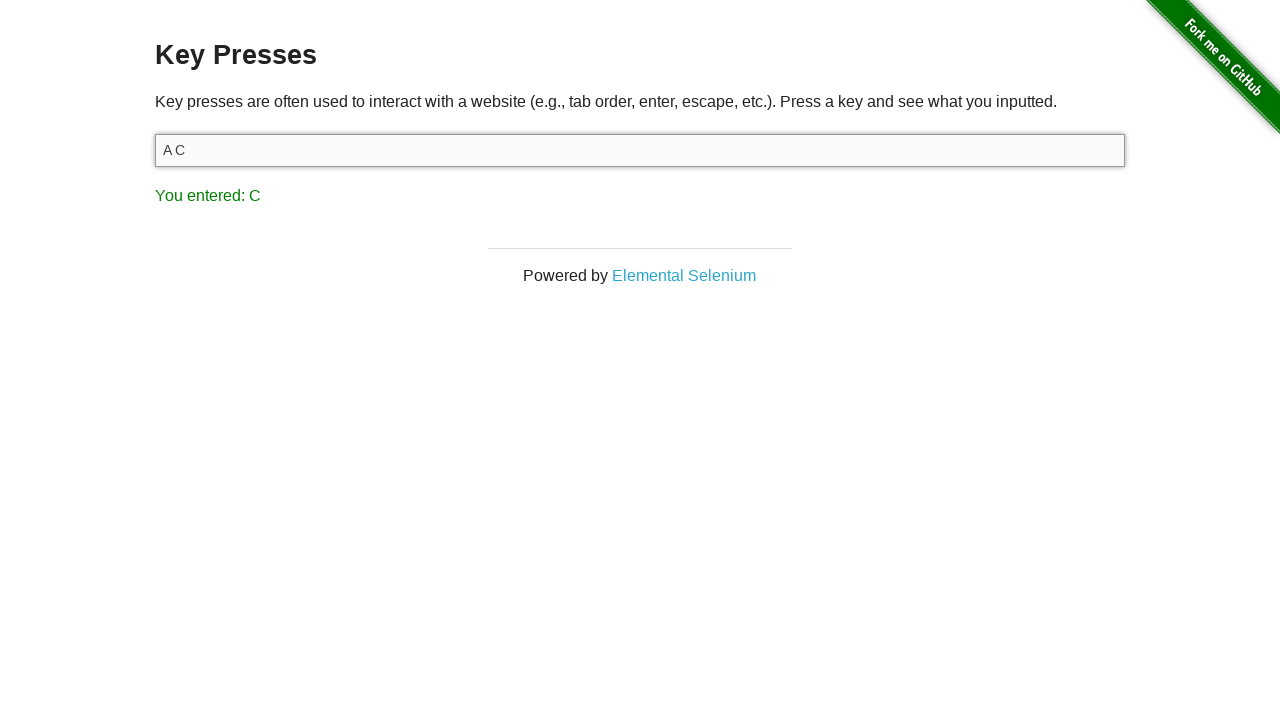

Pressed ArrowLeft key to move cursor left on #target
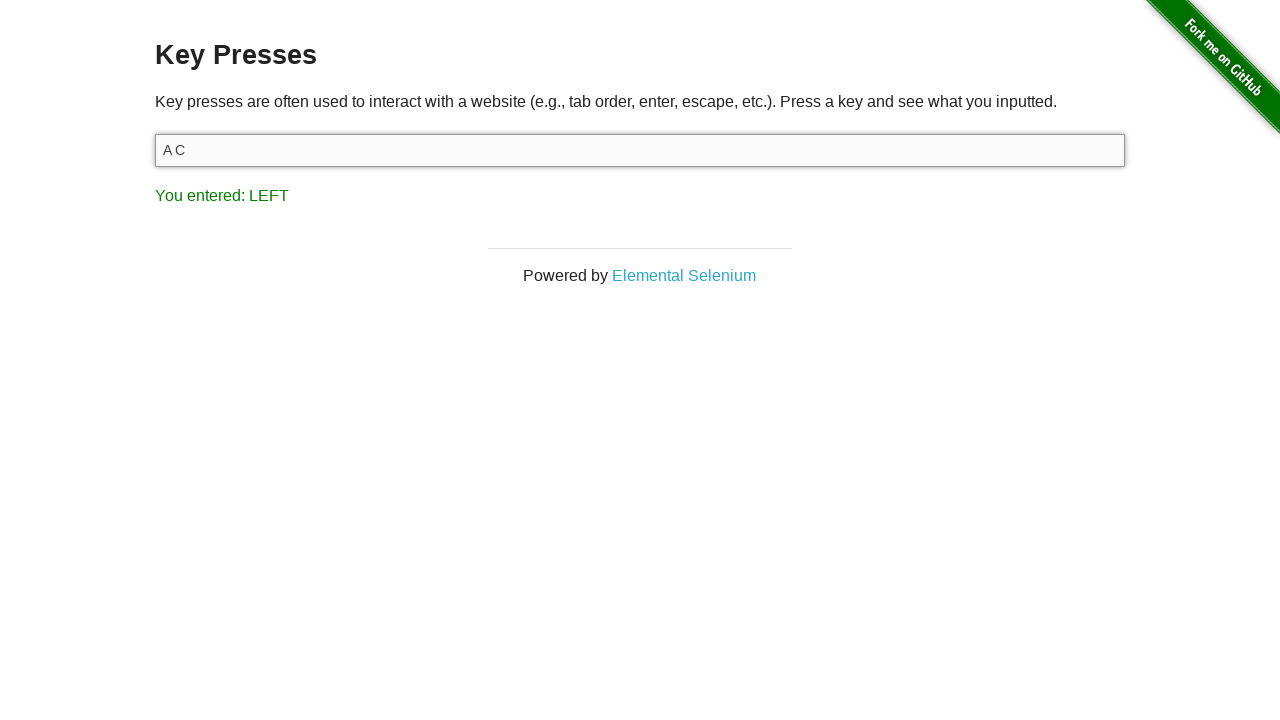

Pressed Space key (first time) on #target
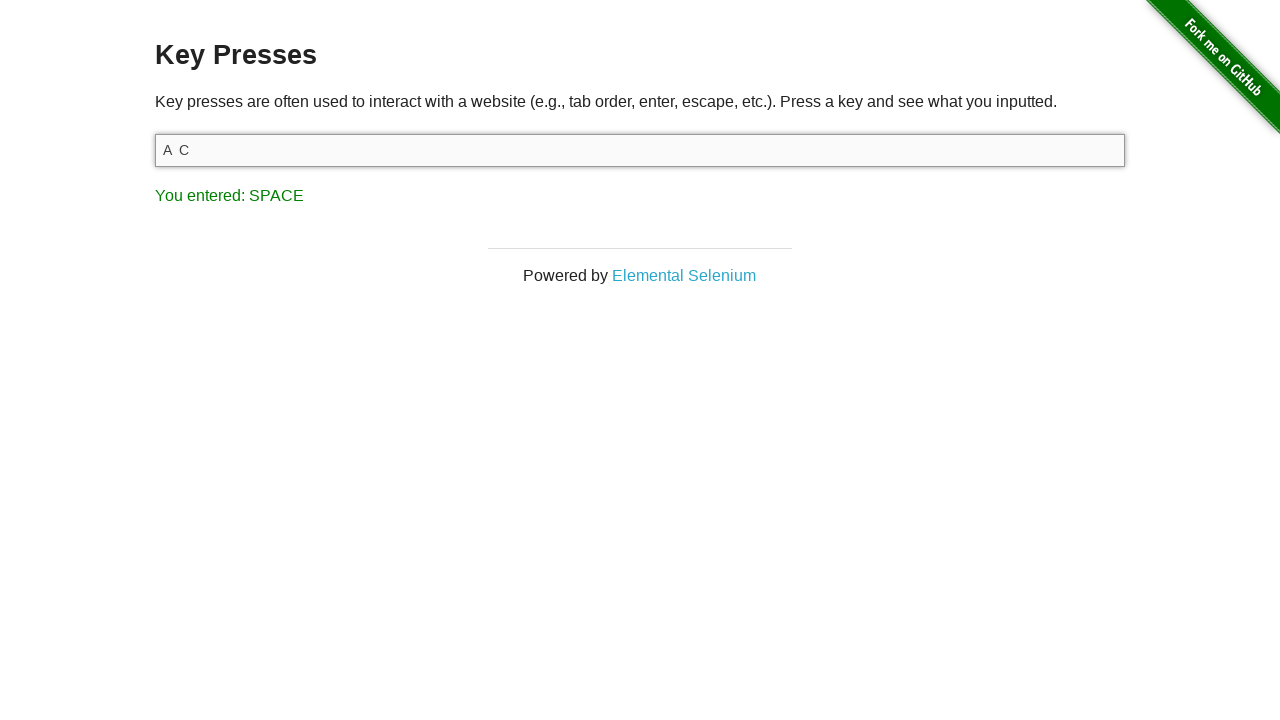

Pressed Space key (second time) on #target
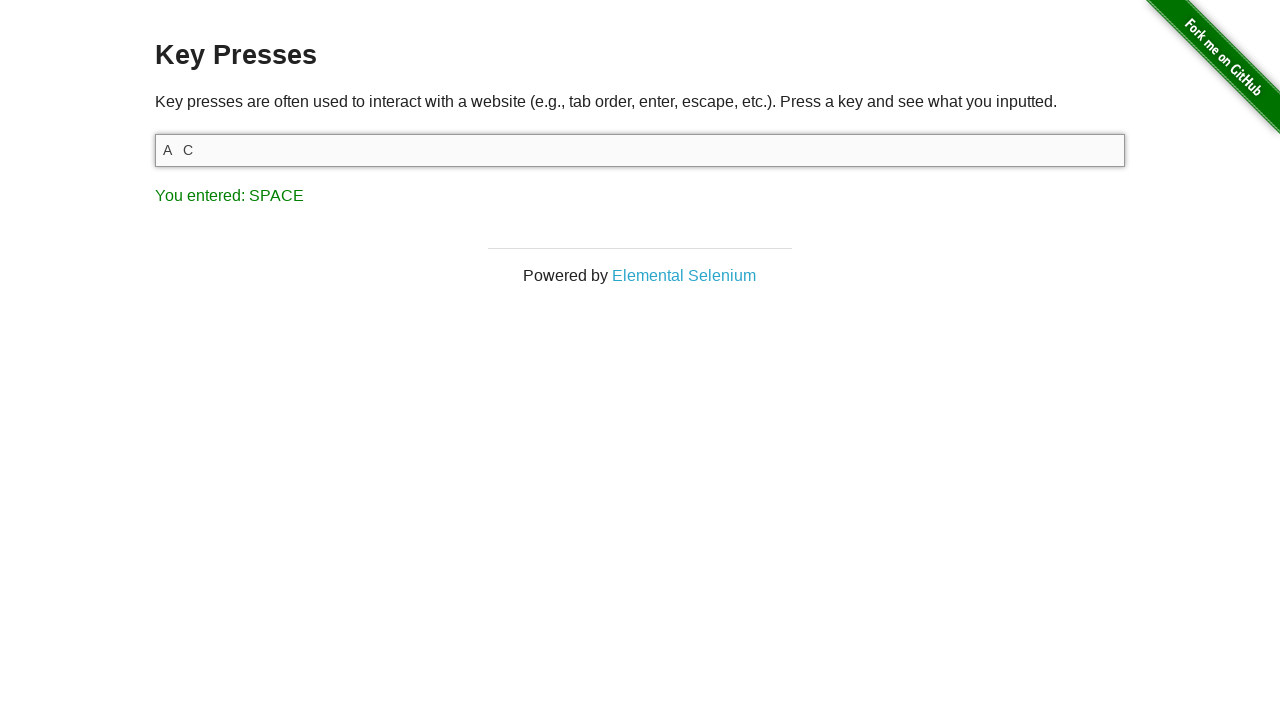

Pressed Space key (third time) on #target
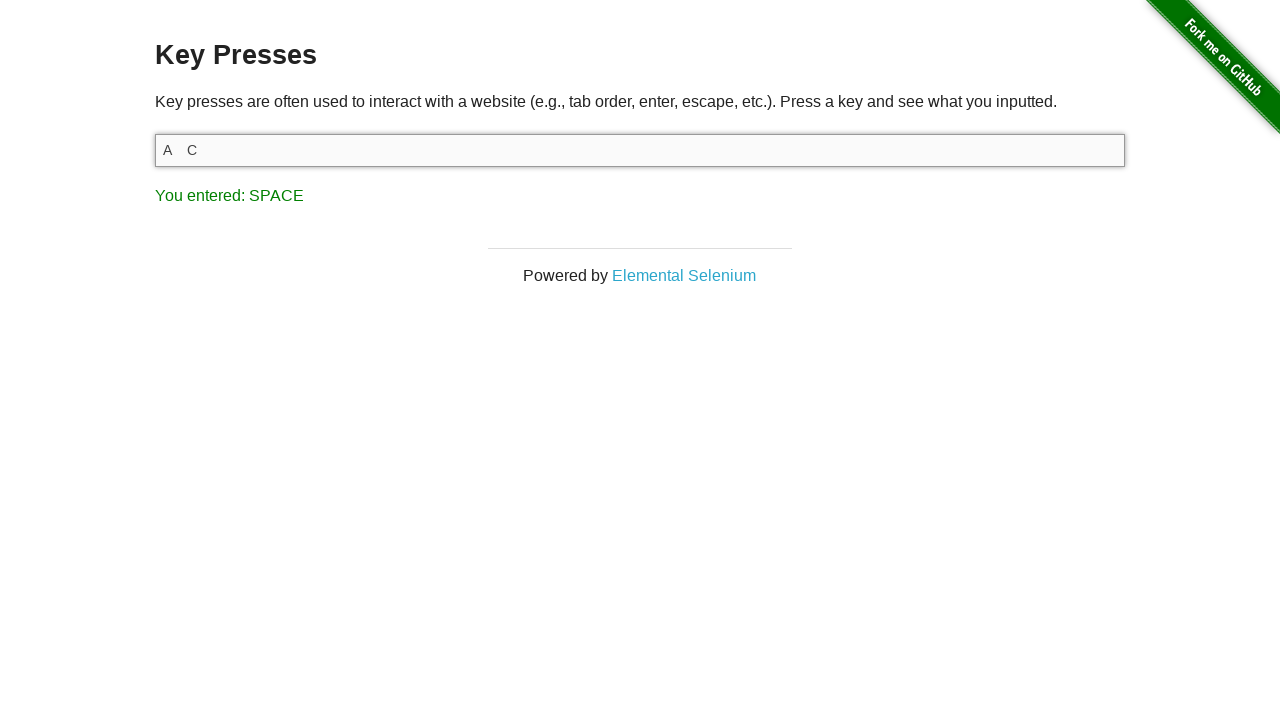

Pressed ArrowRight key to move cursor right on #target
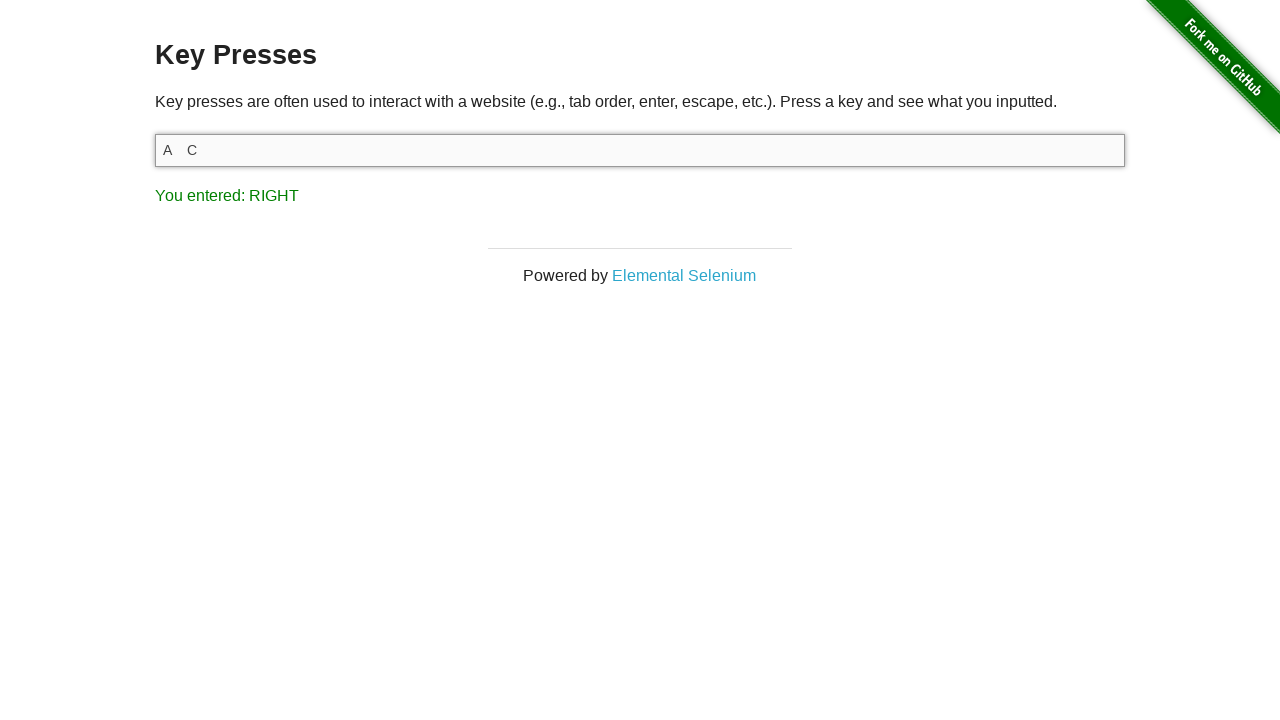

Pressed Space key after moving cursor right on #target
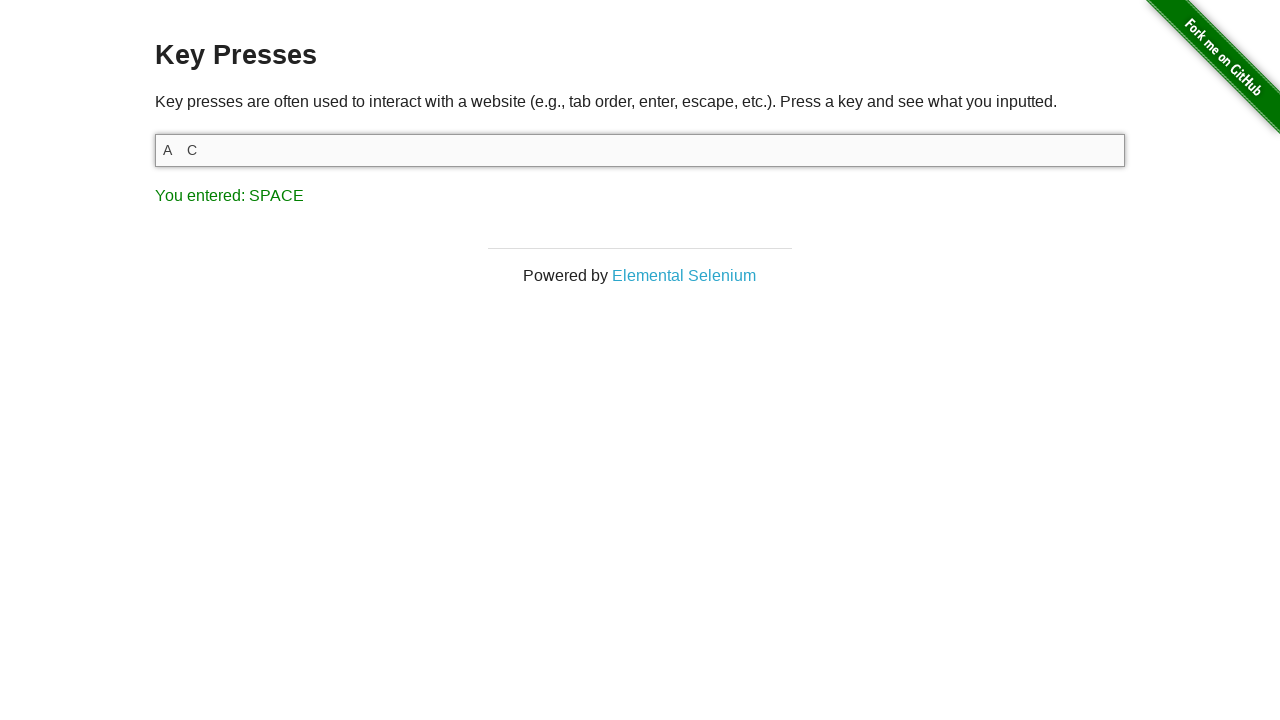

Typed uppercase characters 'ABC' in input field on #target
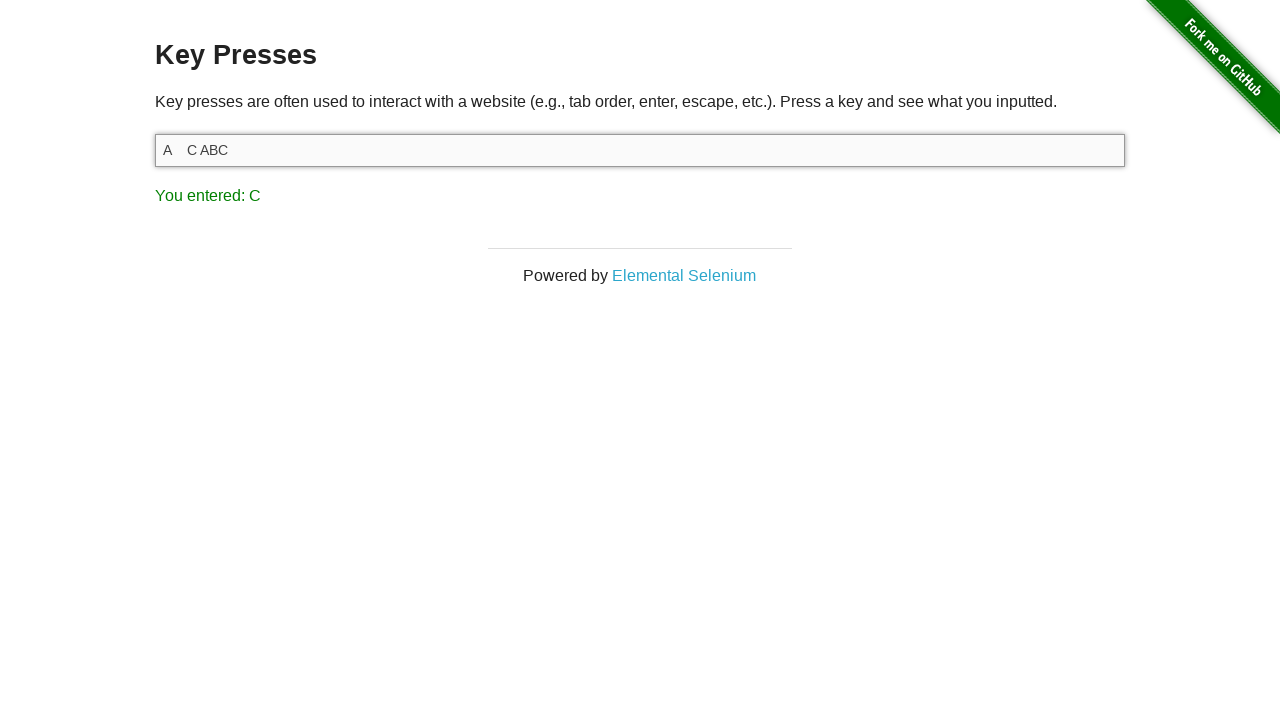

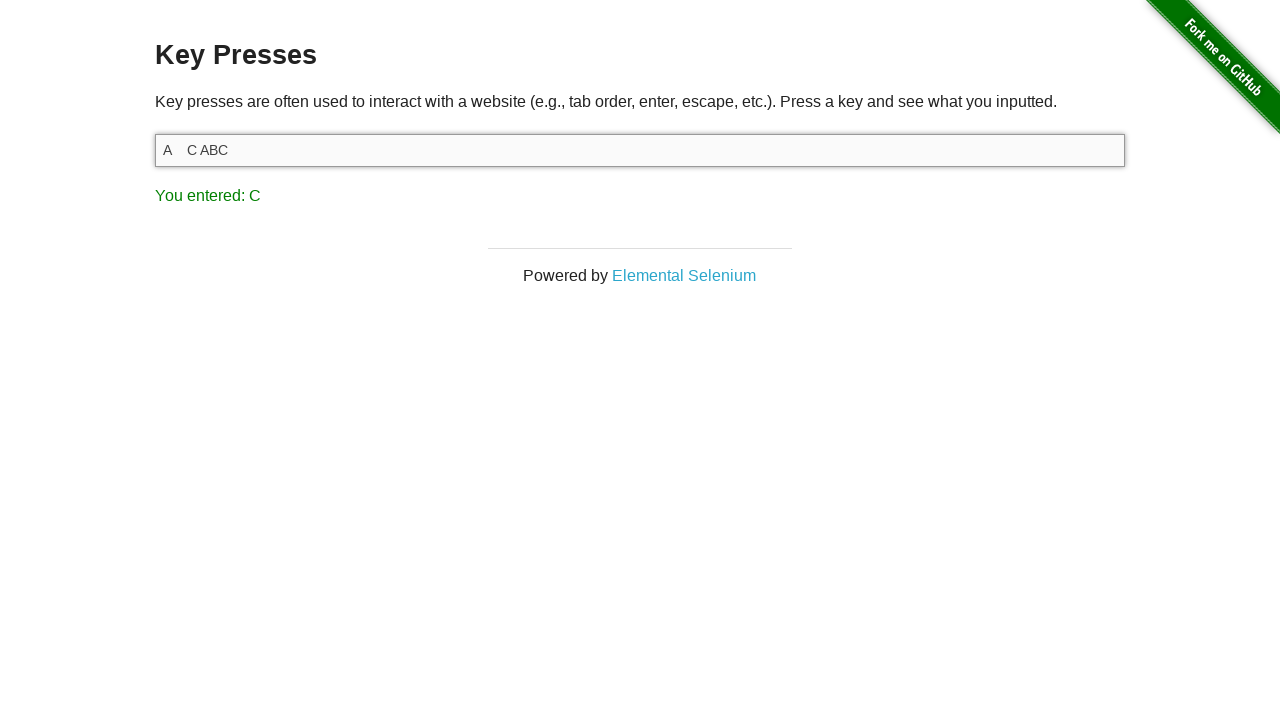